Tests typing into a search field by entering text character by character with pauses, simulating slow human typing behavior on an OpenCart site.

Starting URL: https://naveenautomationlabs.com/opencart/index.php?route=account/register

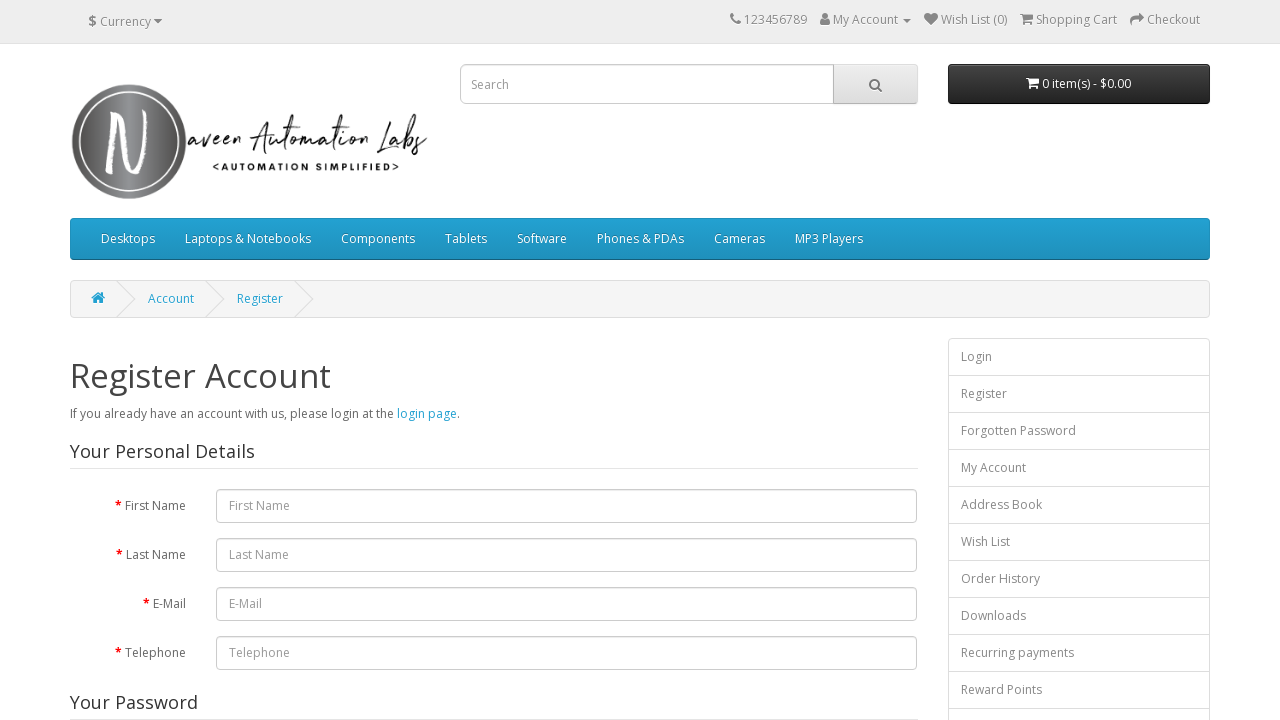

Typed character 's' into search field with 500ms delay on input[name='search']
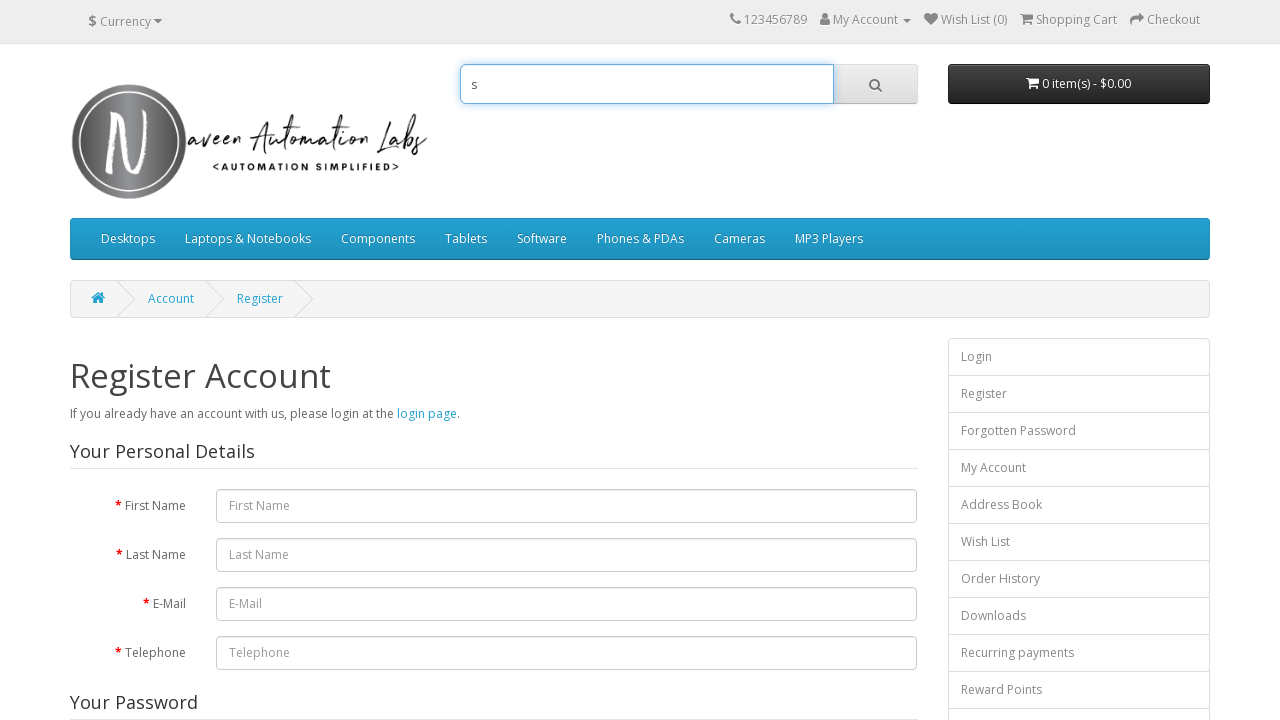

Typed character 'a' into search field with 500ms delay on input[name='search']
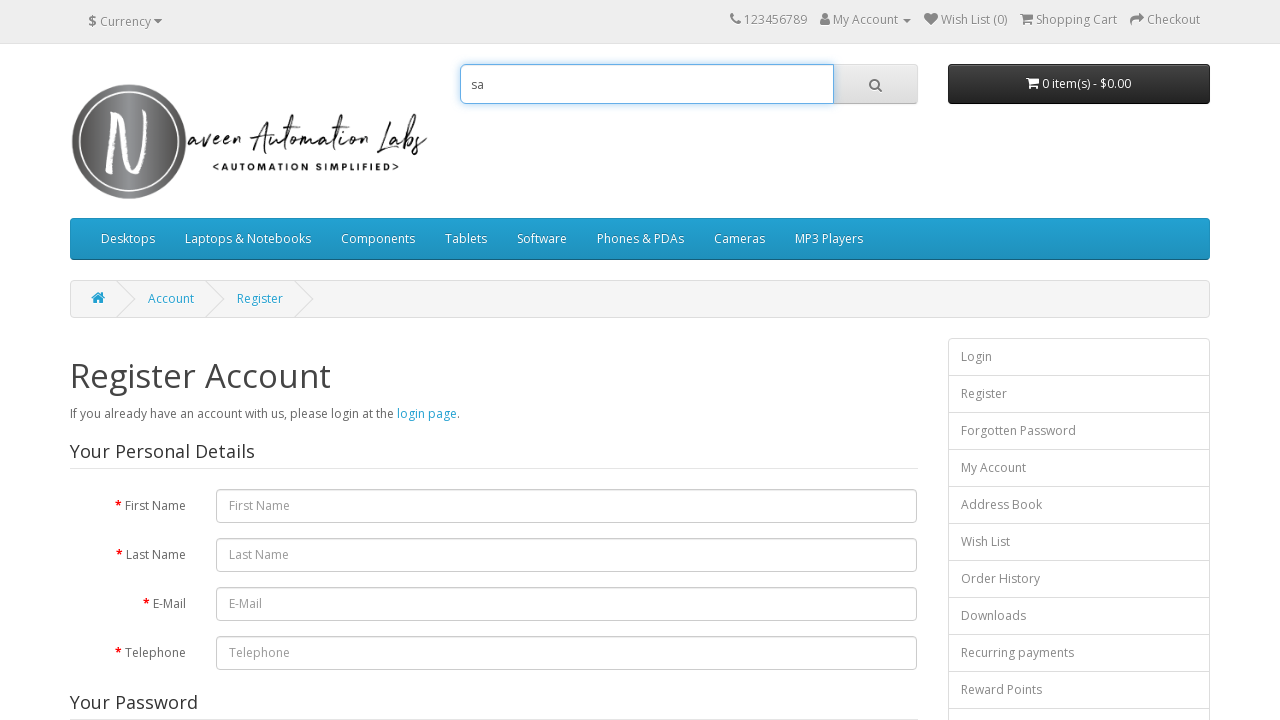

Typed character 'm' into search field with 500ms delay on input[name='search']
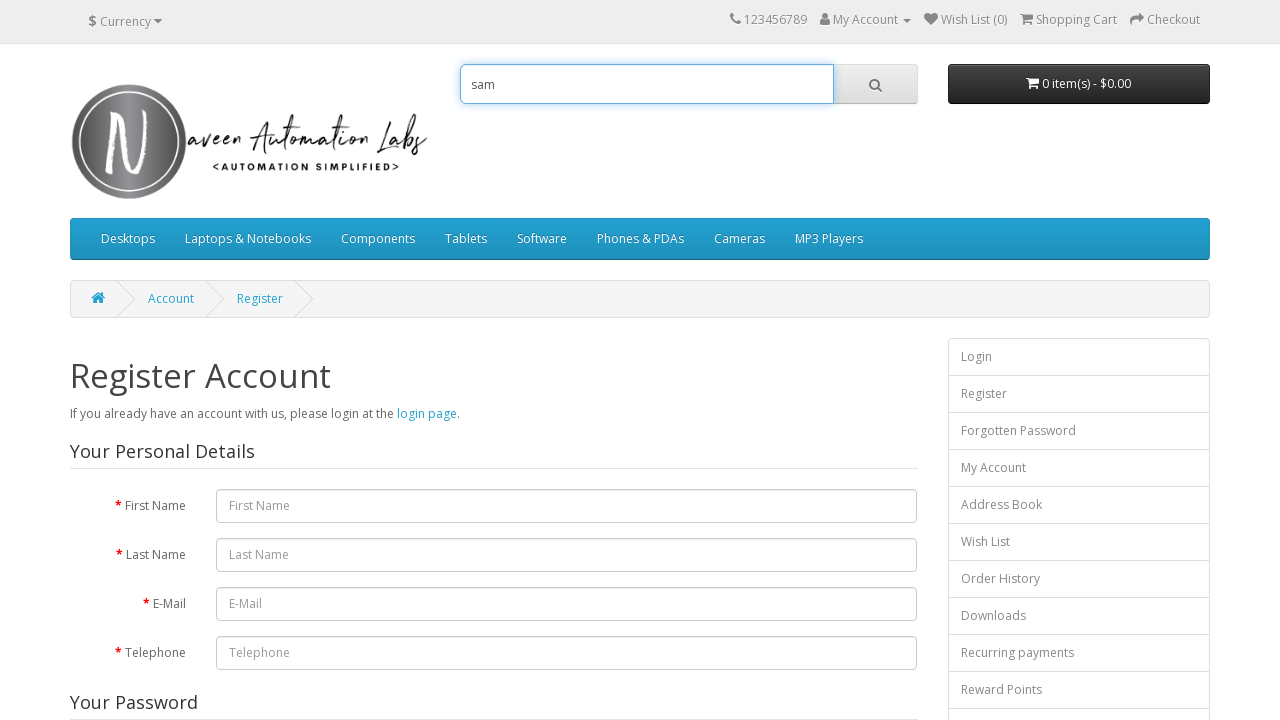

Typed character 's' into search field with 500ms delay on input[name='search']
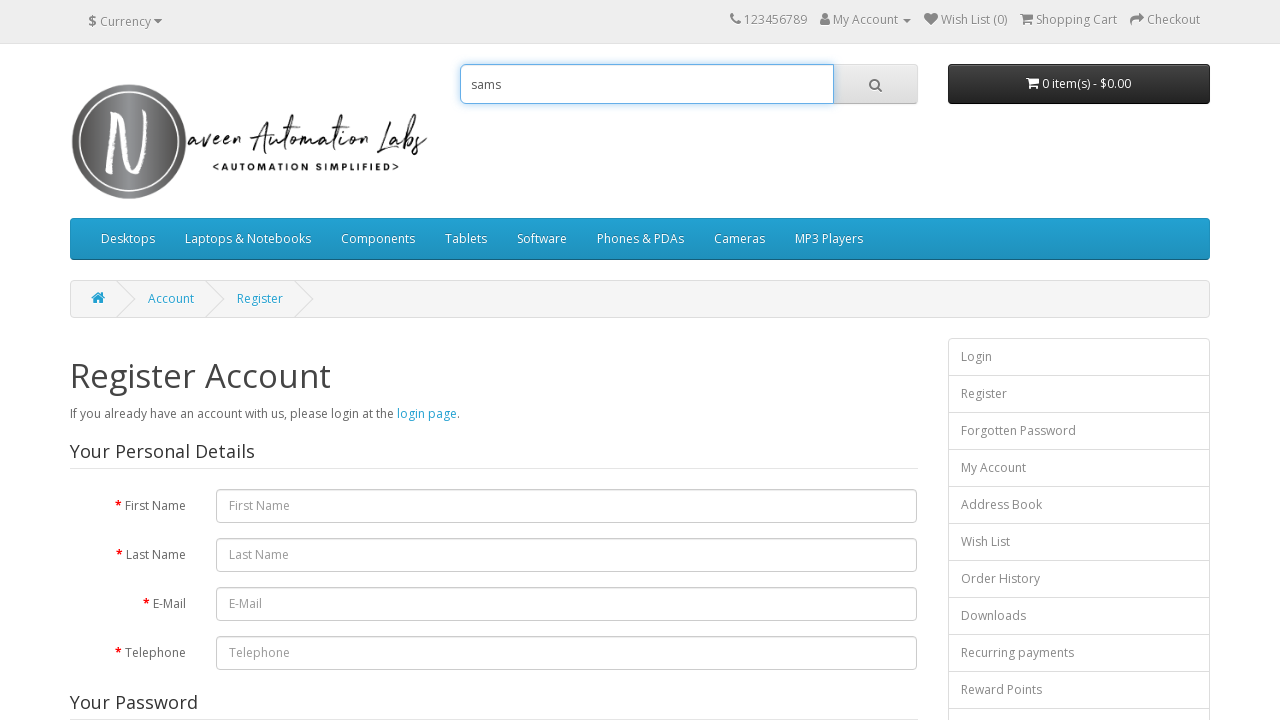

Typed character 'u' into search field with 500ms delay on input[name='search']
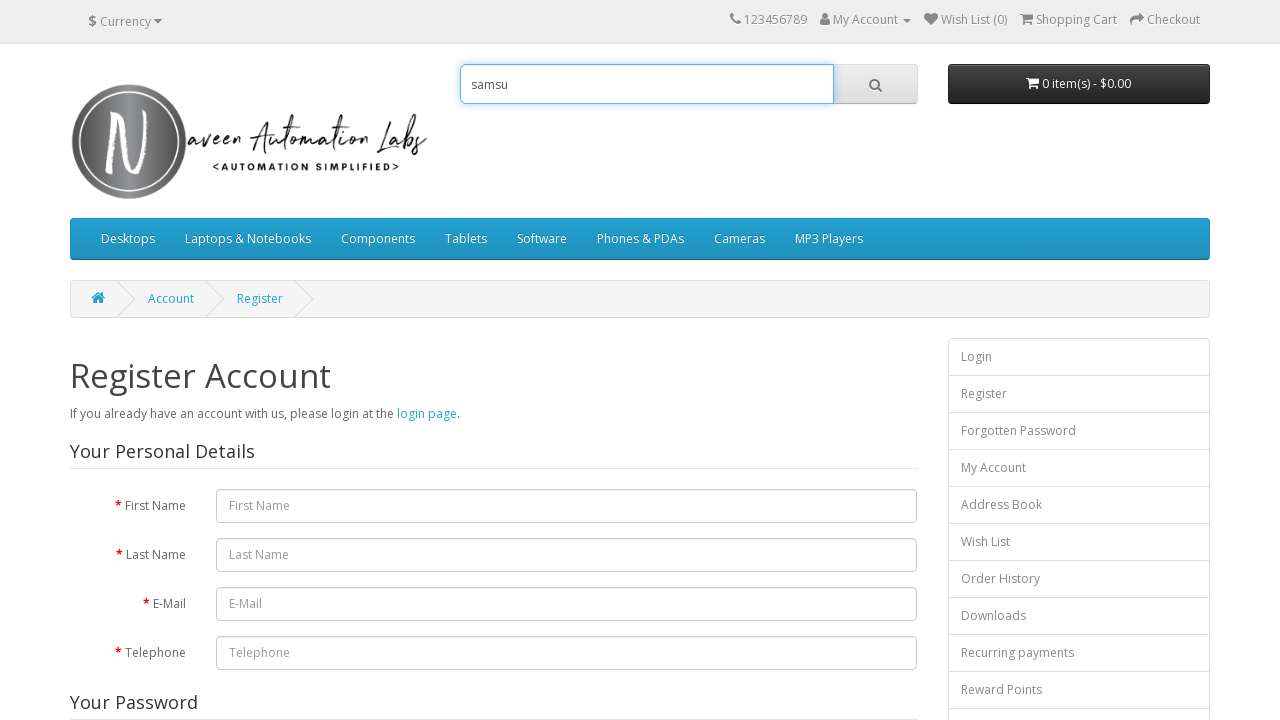

Typed character 'n' into search field with 500ms delay on input[name='search']
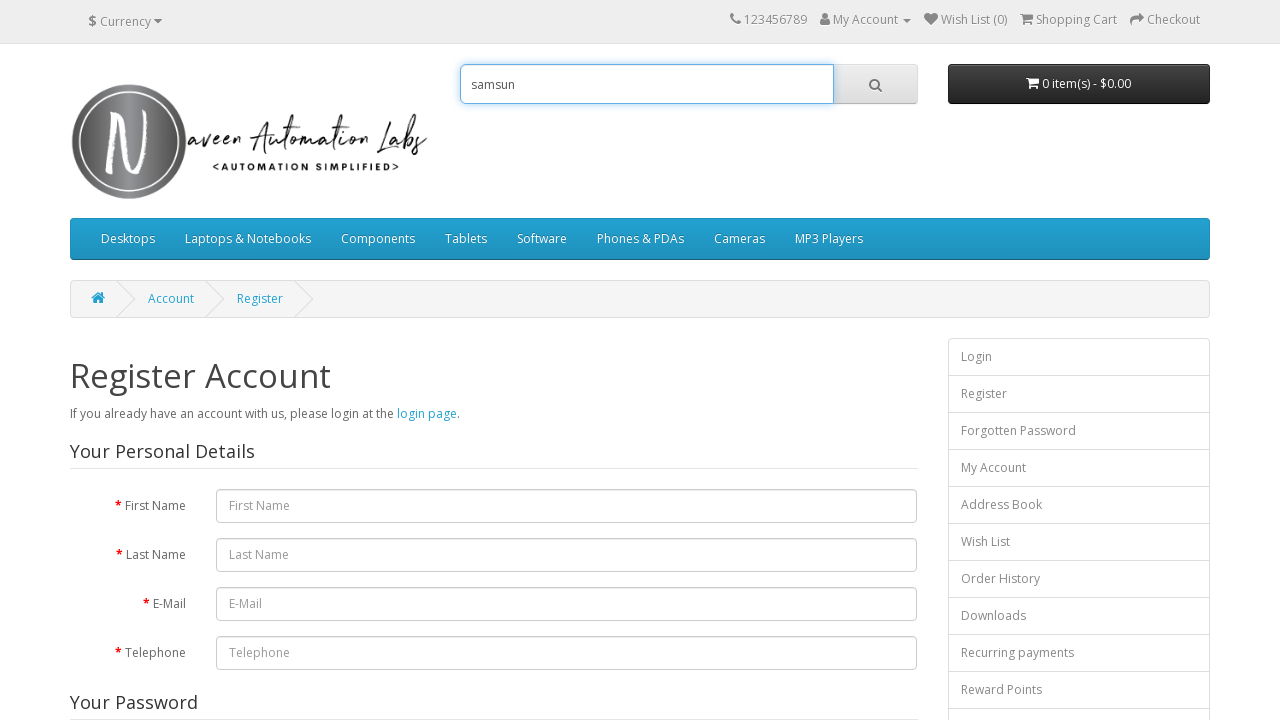

Typed character 'g' into search field with 500ms delay on input[name='search']
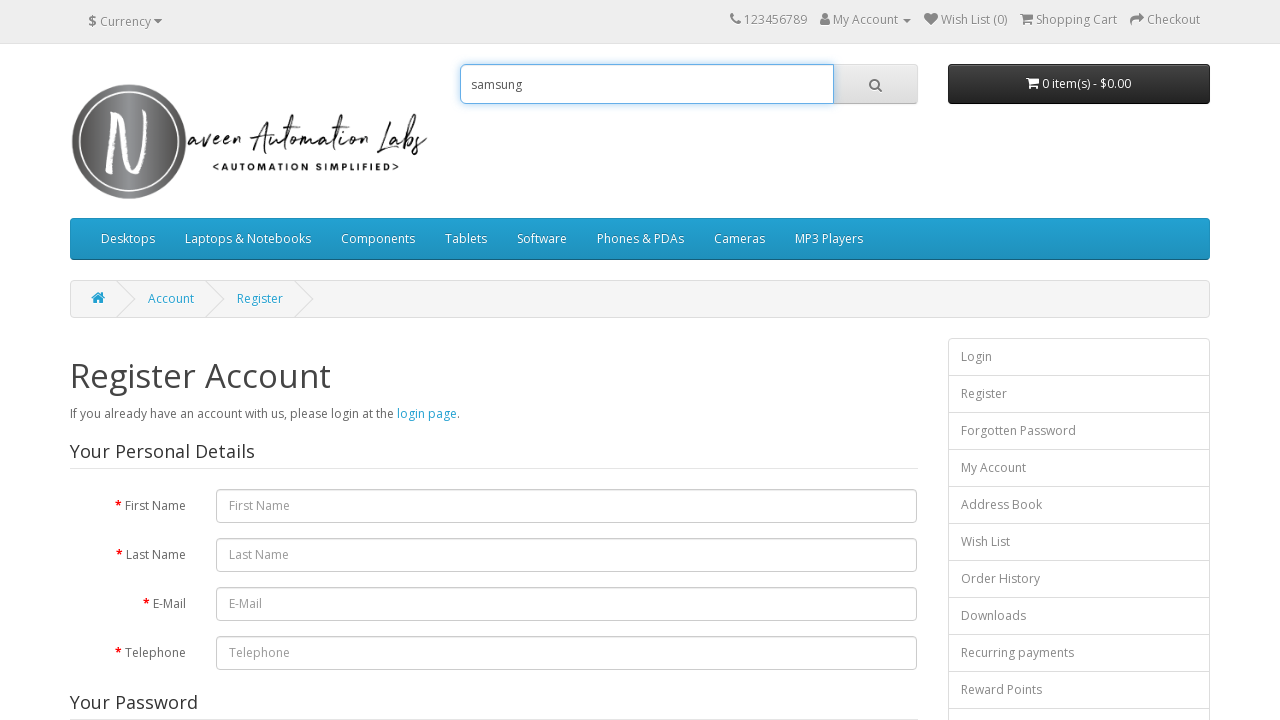

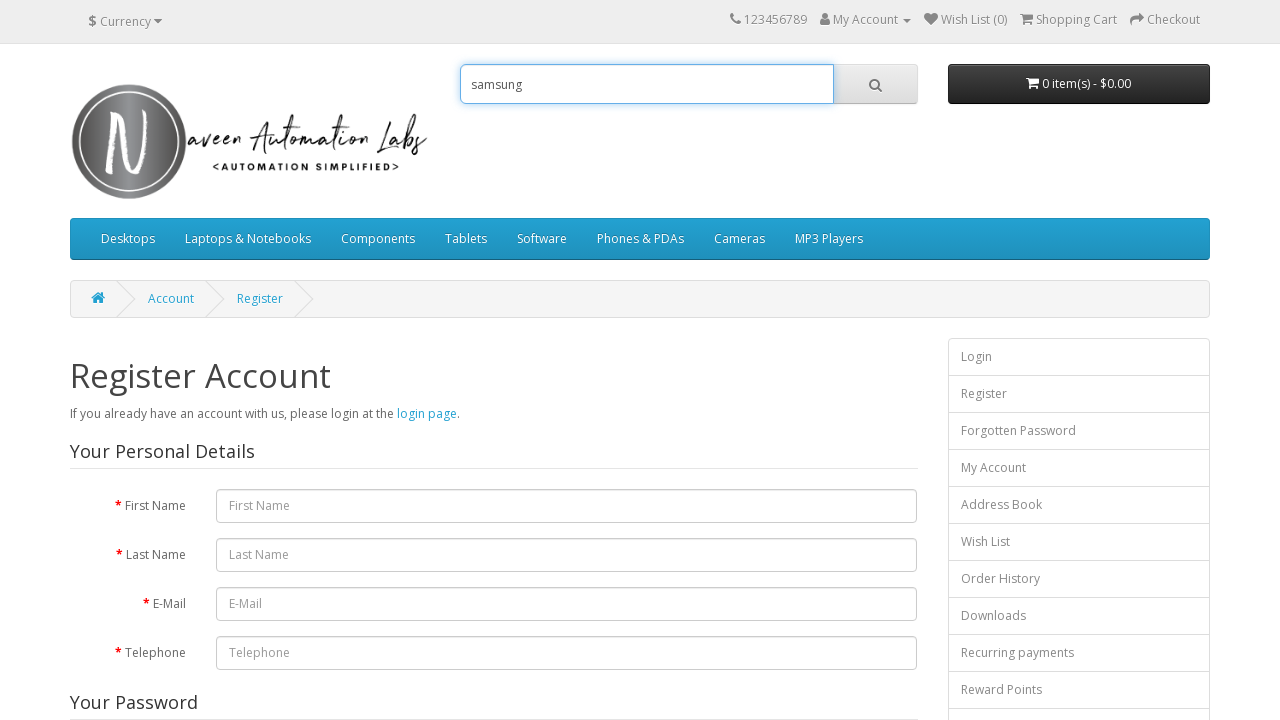